Tests adding a recommended product to cart by scrolling to the recommendations section at the bottom of the homepage, clicking add to cart on a recommended item, and verifying the cart has products.

Starting URL: https://automationexercise.com

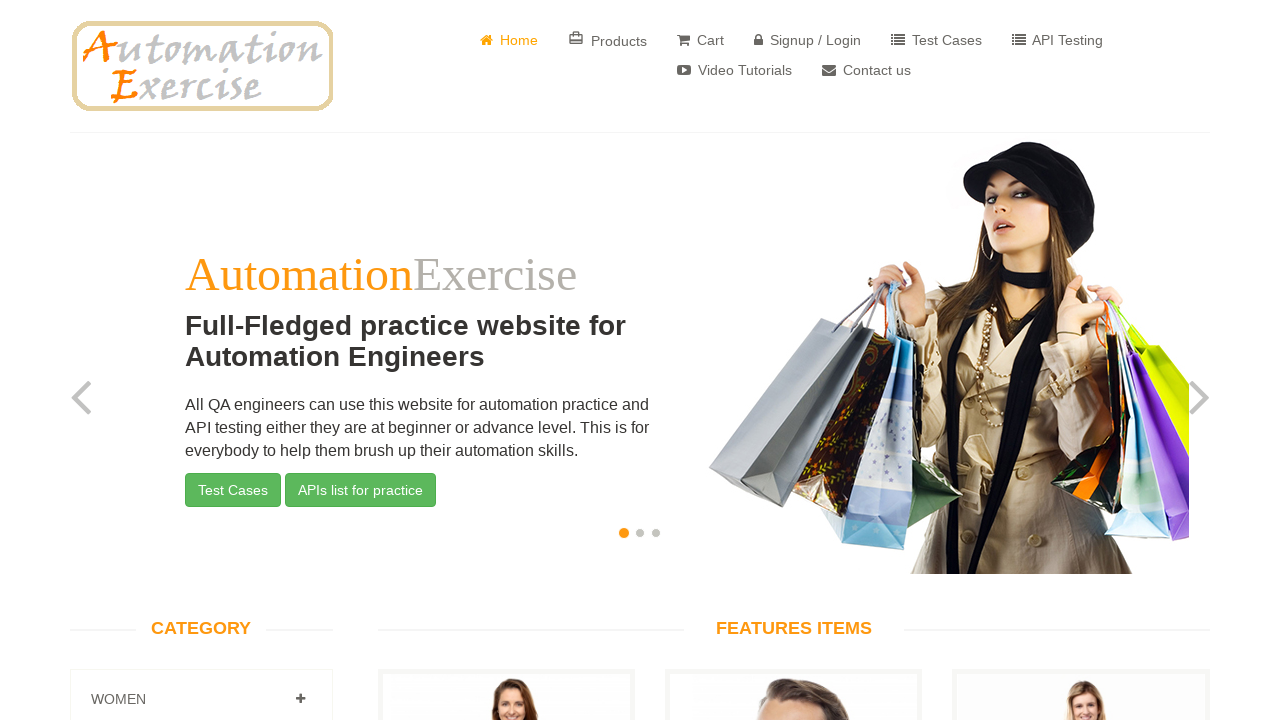

Scrolled to bottom of page to reach recommendations section
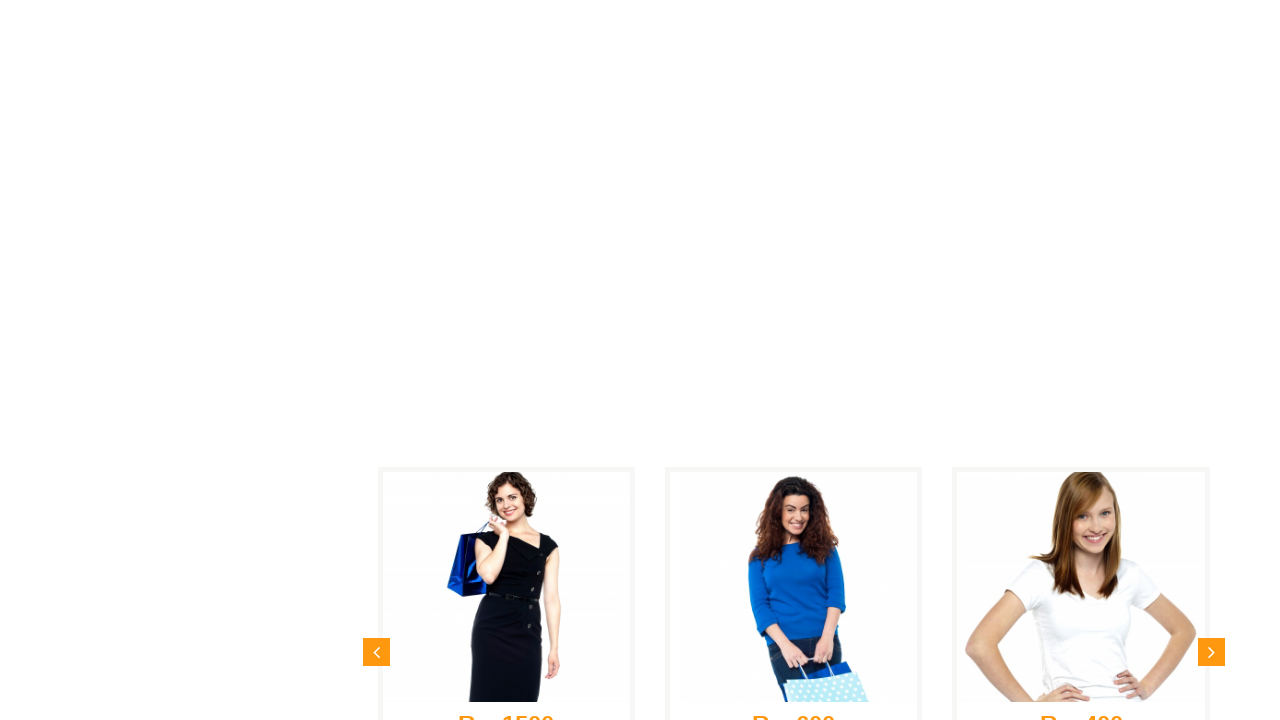

Recommendations carousel loaded
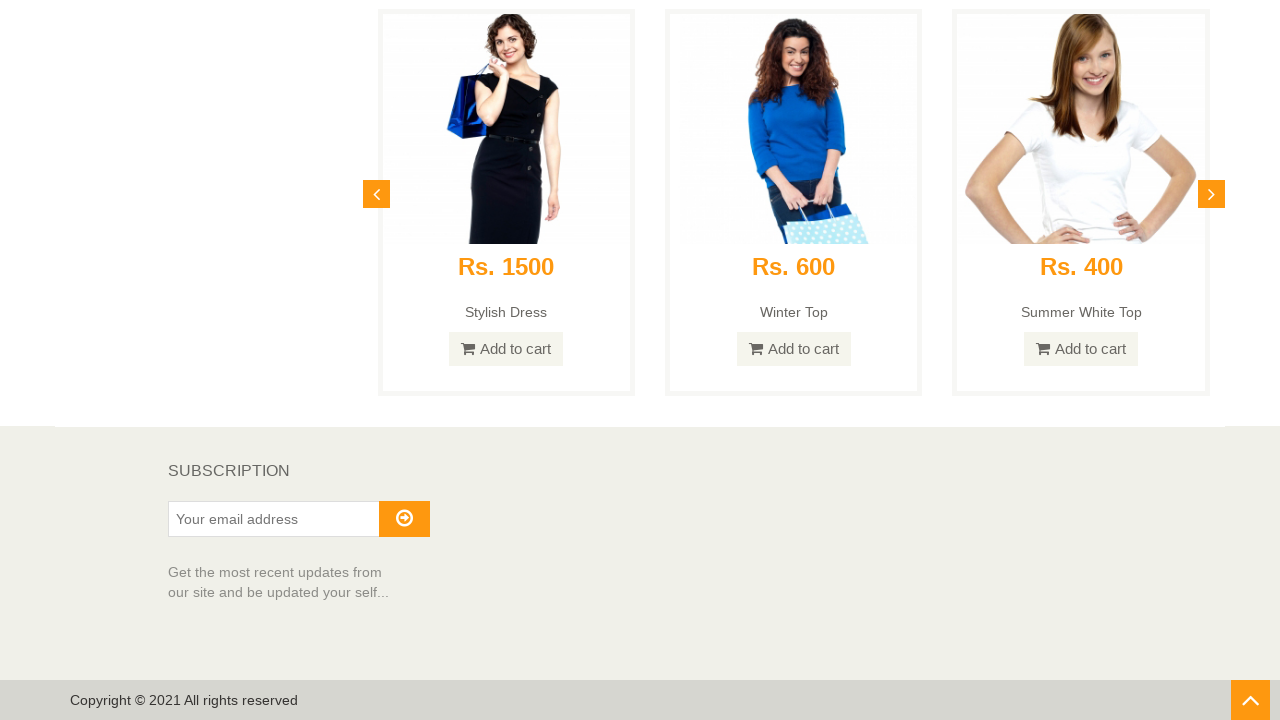

Located first add-to-cart button in recommendations
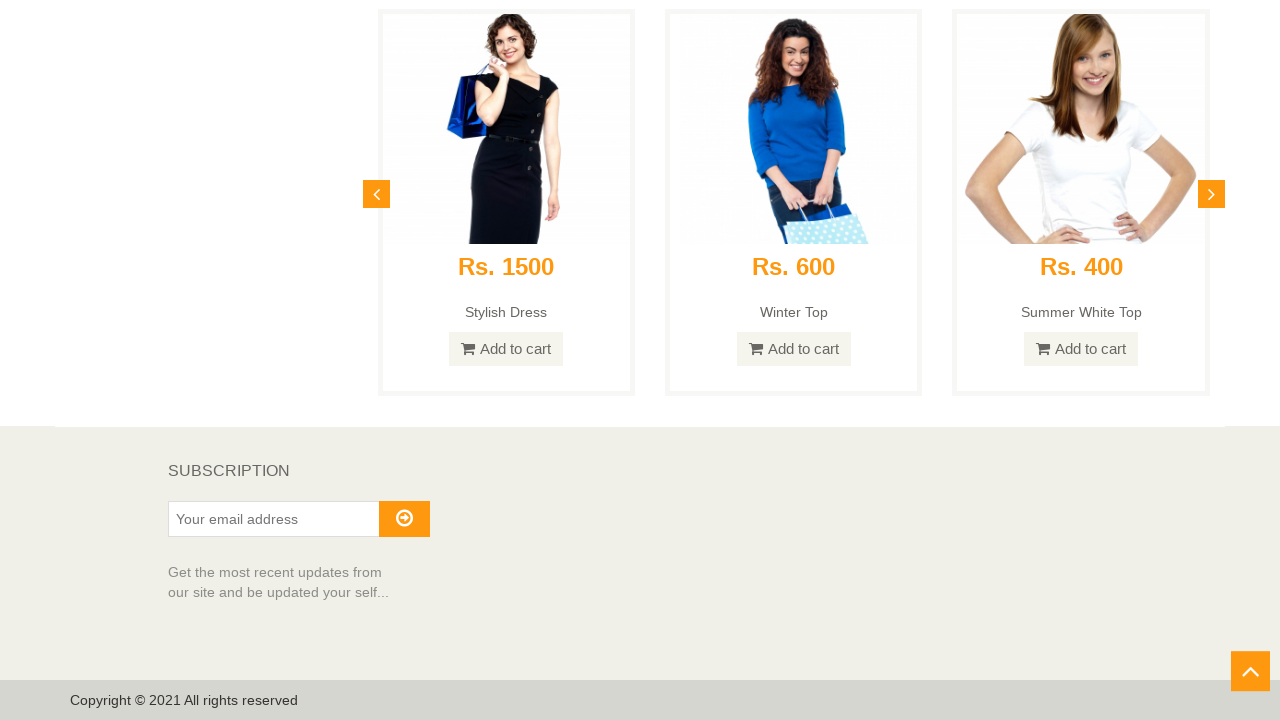

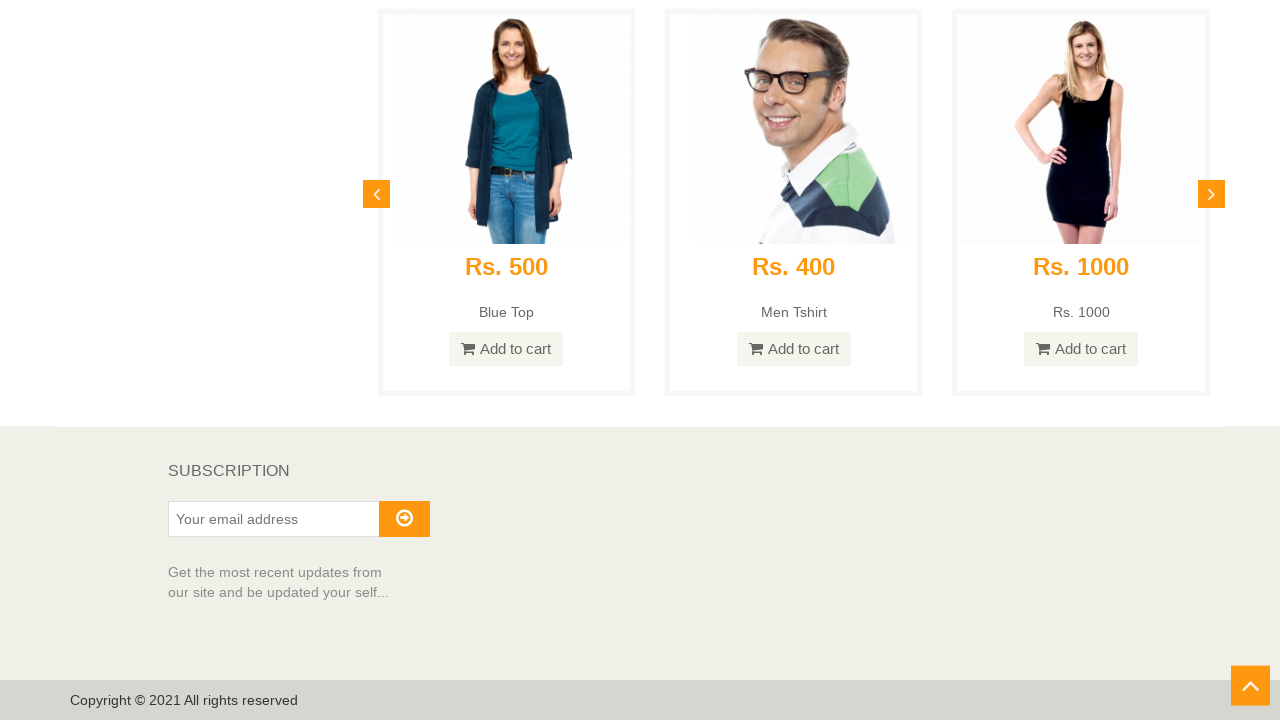